Tests scrolling functionality by scrolling the window down and then scrolling within a fixed-header table element on a practice page.

Starting URL: http://qaclickacademy.com/practice.php

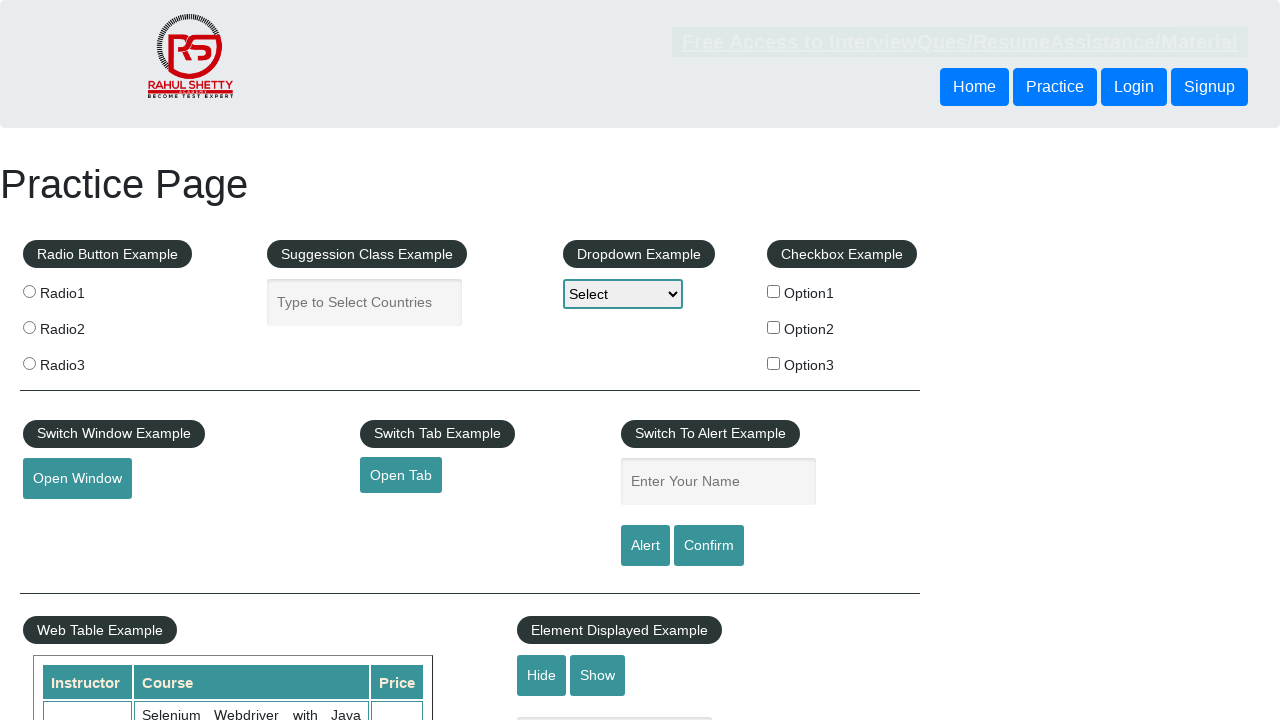

Navigated to practice page at http://qaclickacademy.com/practice.php
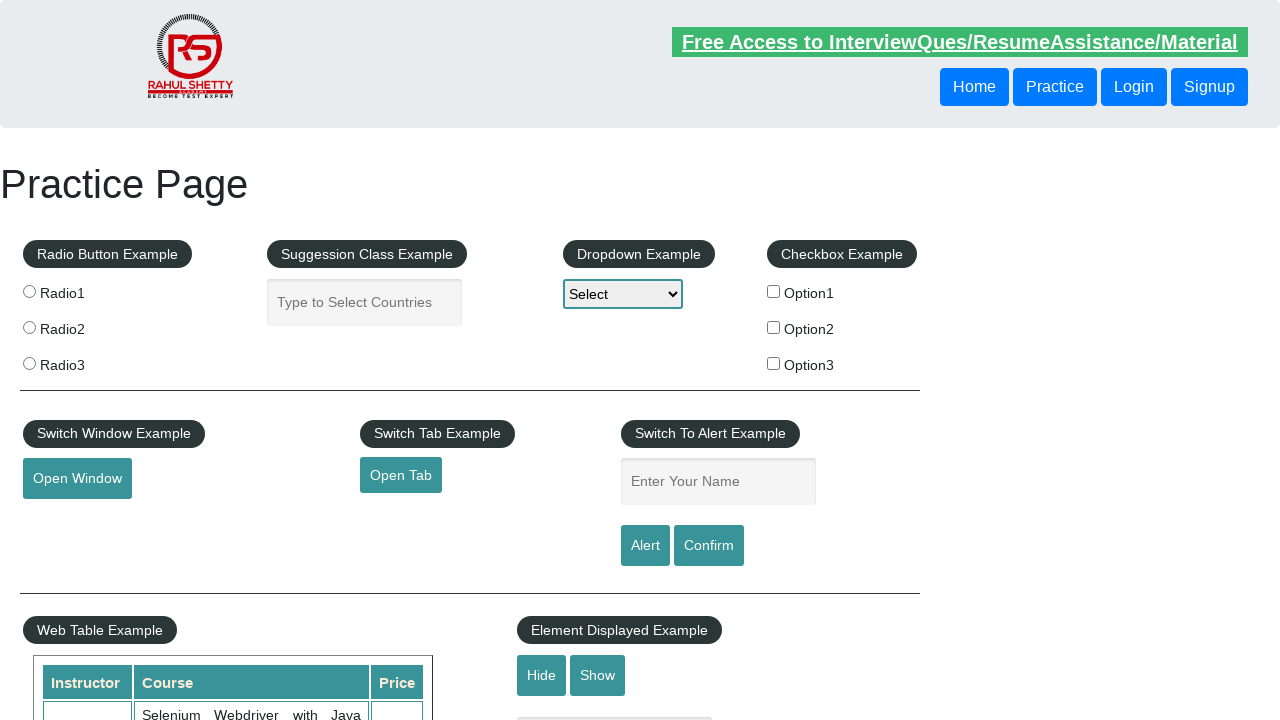

Scrolled window down by 800 pixels
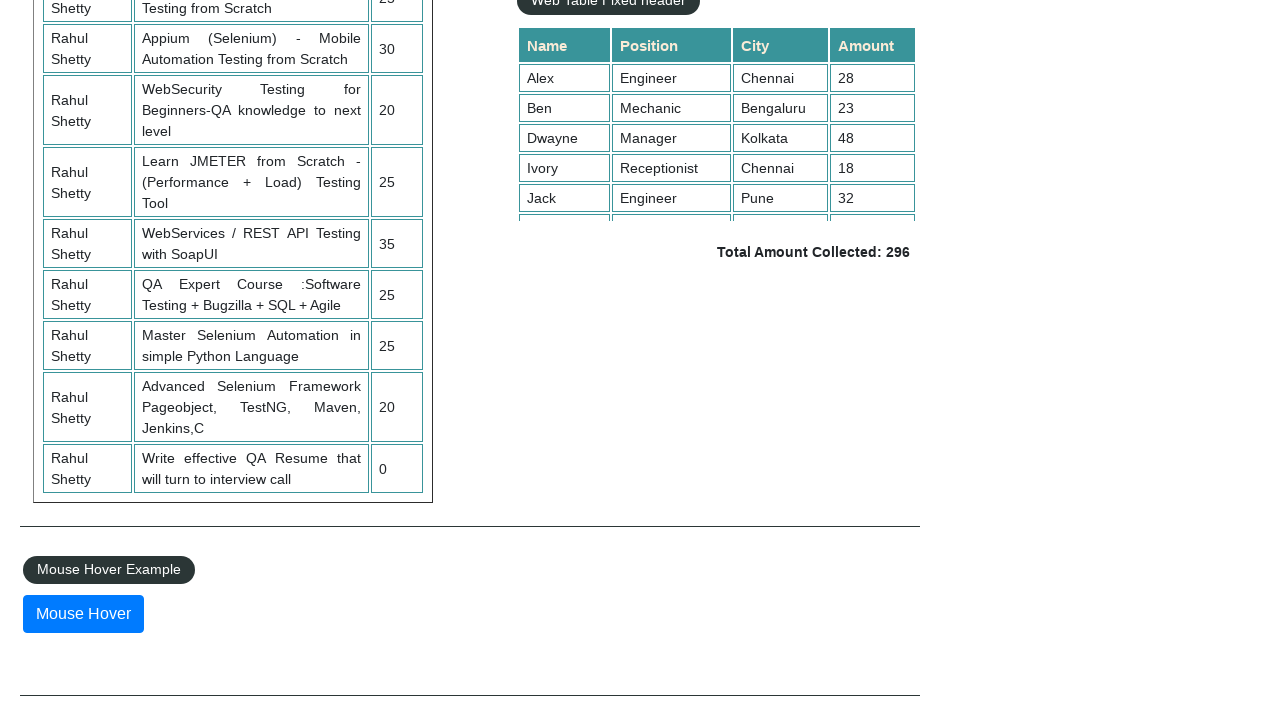

Waited 2 seconds for window scroll effect to complete
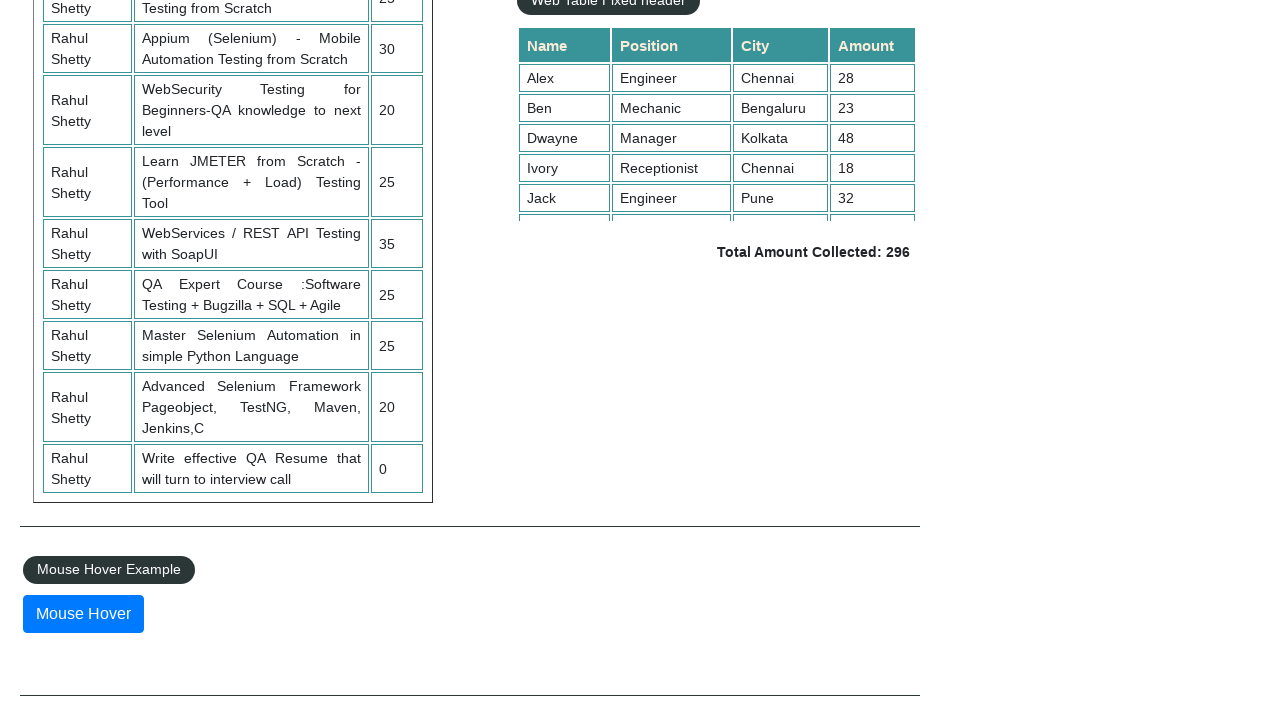

Scrolled within fixed-header table element by setting scrollTop to 5000
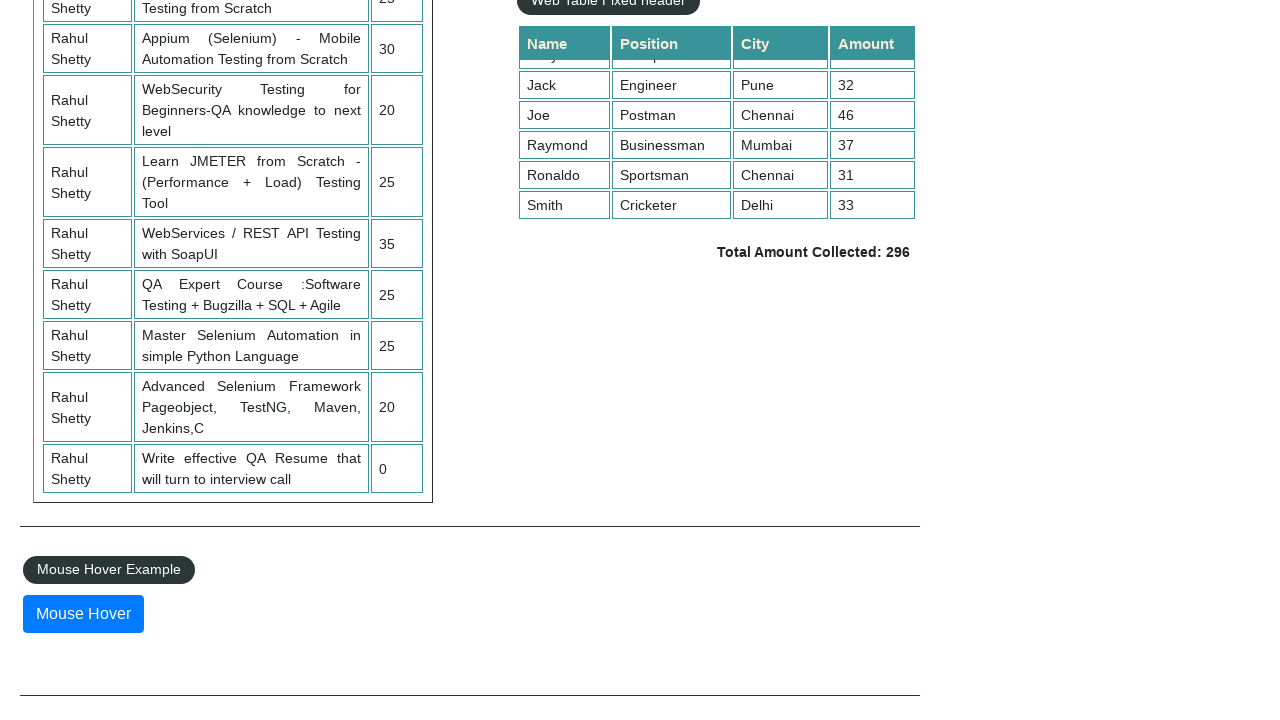

Waited 1 second for table scroll effect to complete
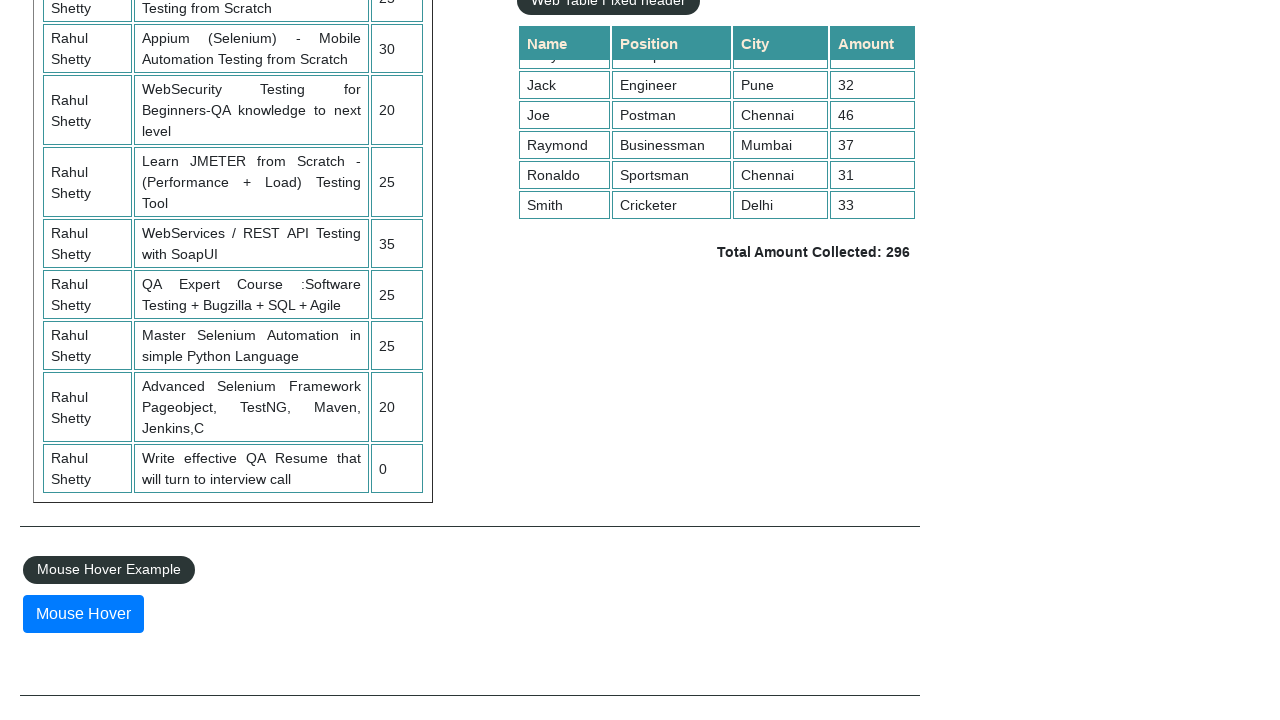

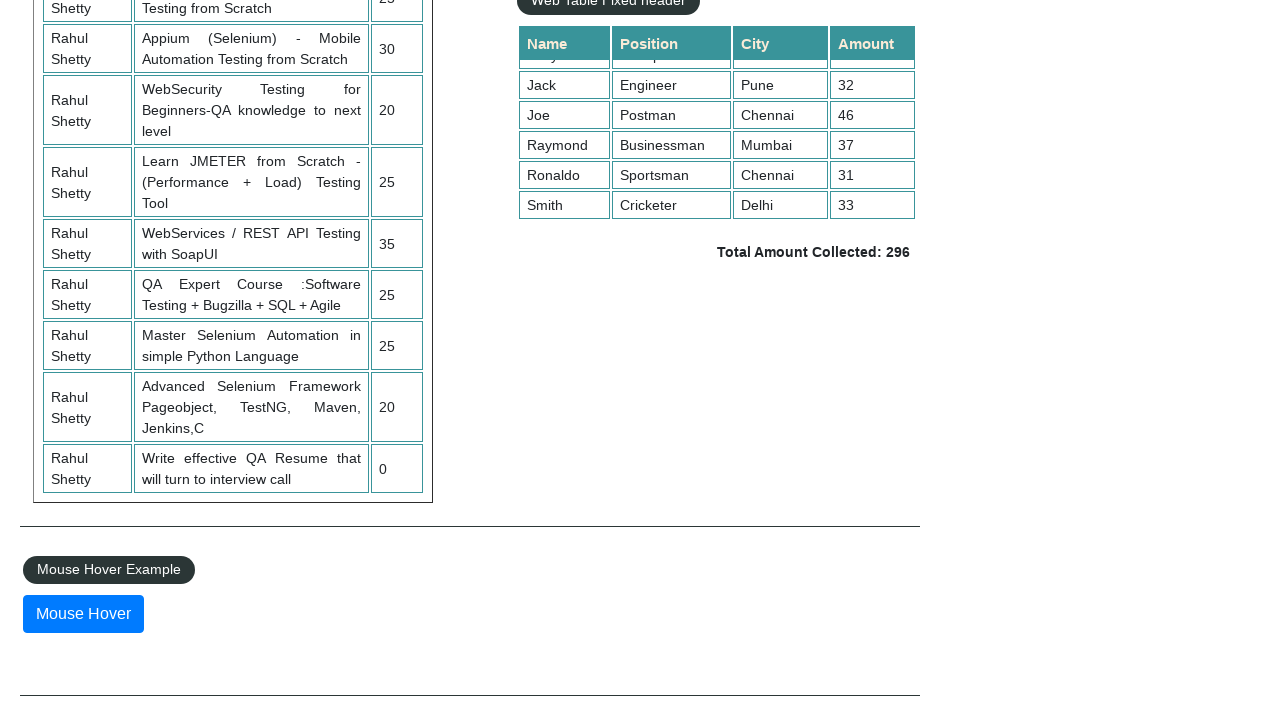